Tests handling new browser tab by removing target attribute and navigating to linked page

Starting URL: https://rahulshettyacademy.com/AutomationPractice/

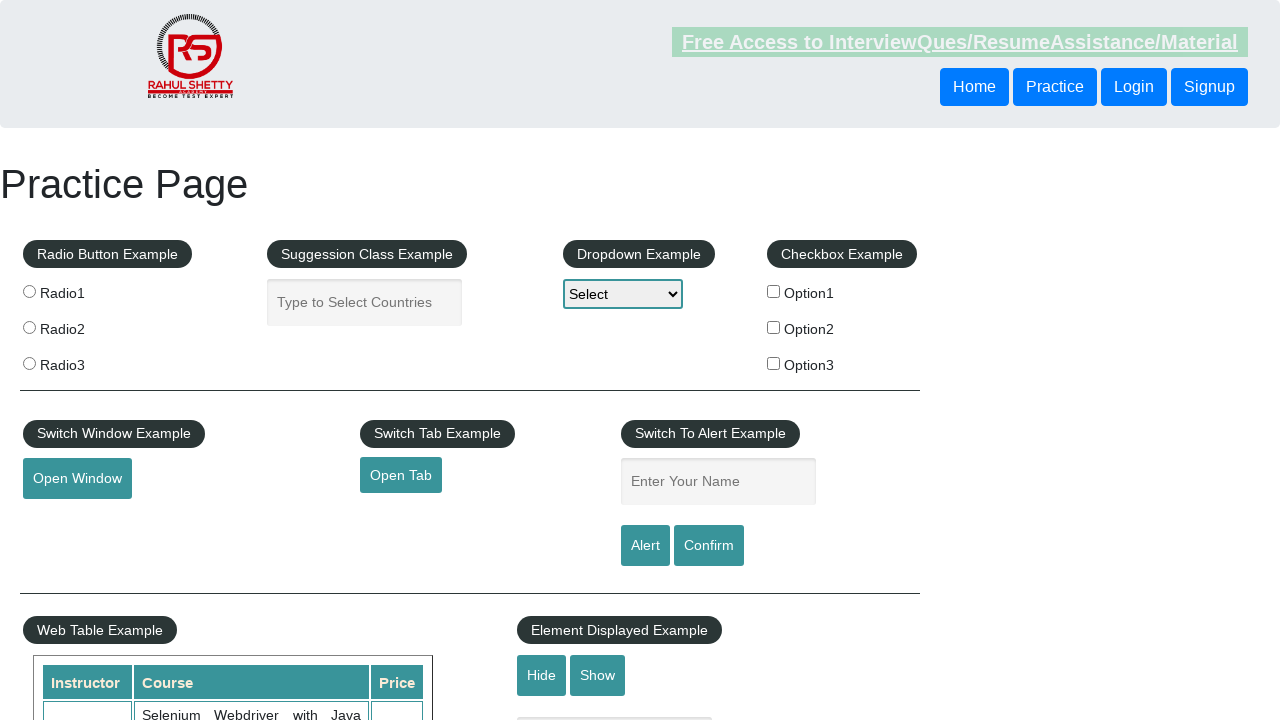

Retrieved href attribute from link element with id 'opentab'
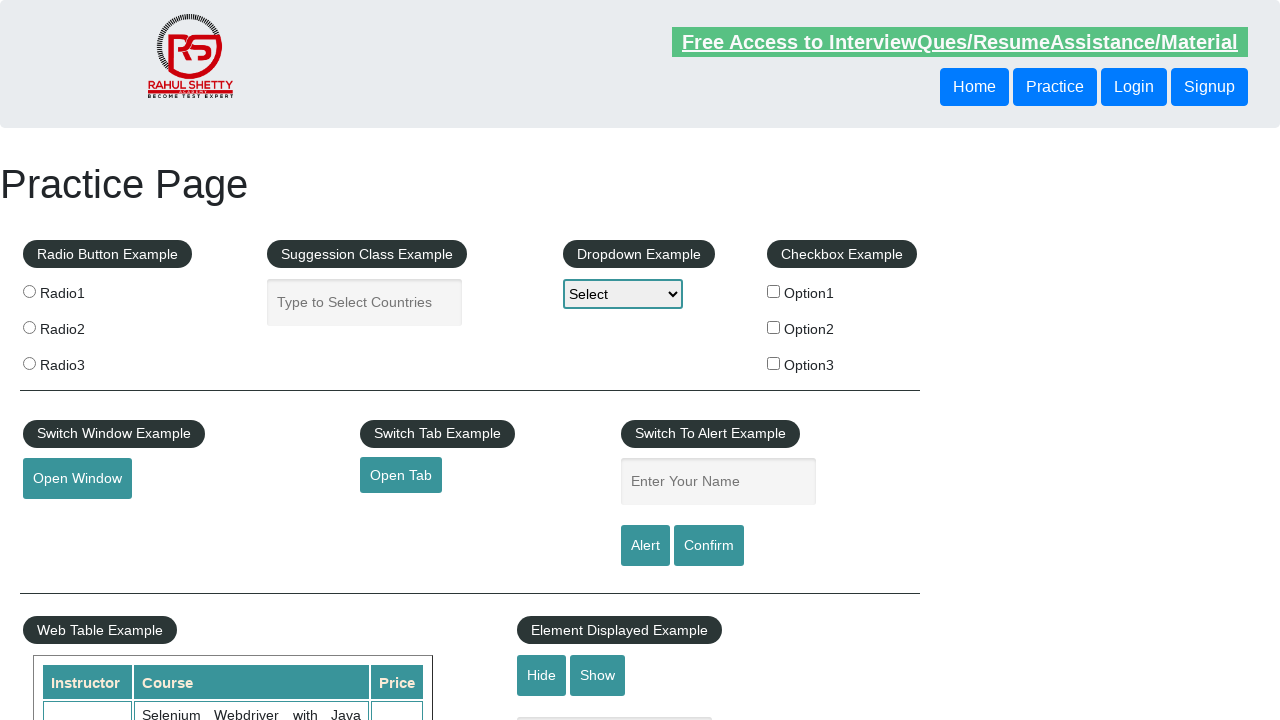

Navigated to linked page by removing target attribute and going to extracted URL
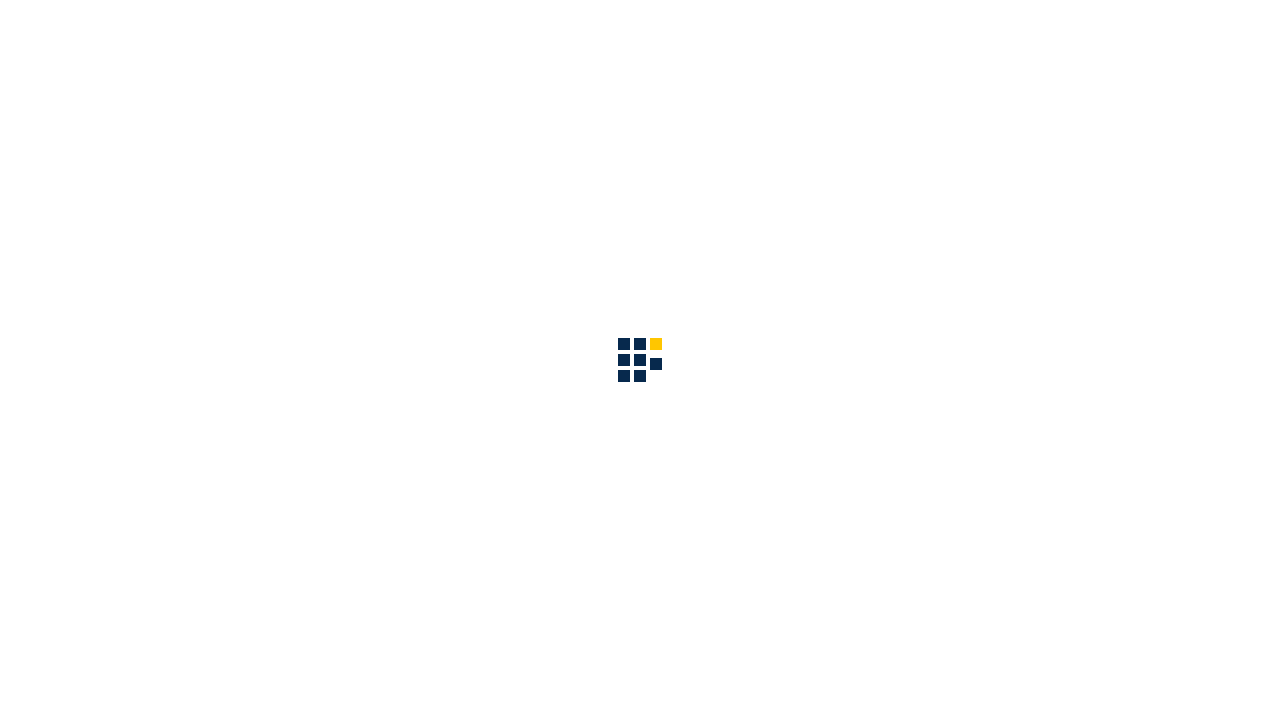

Clicked About link in navigation bar at (865, 36) on #navbarSupportedContent a[href*='about']
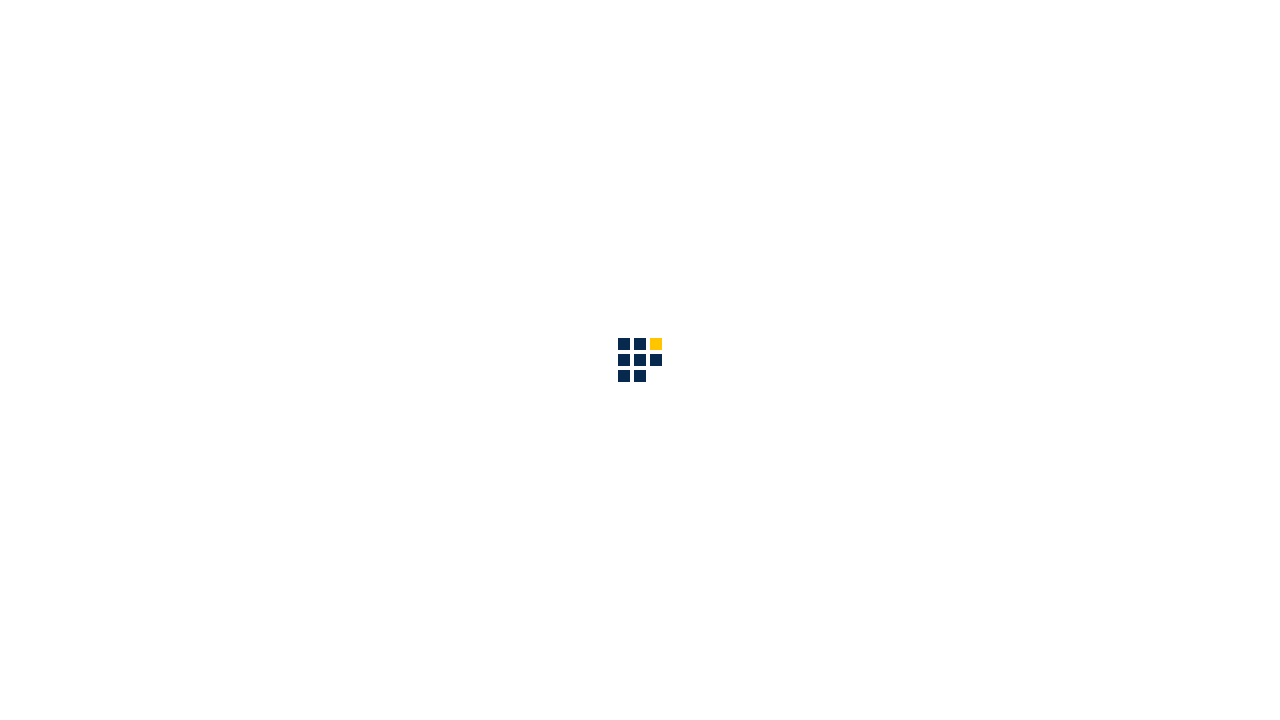

About page heading loaded and verified
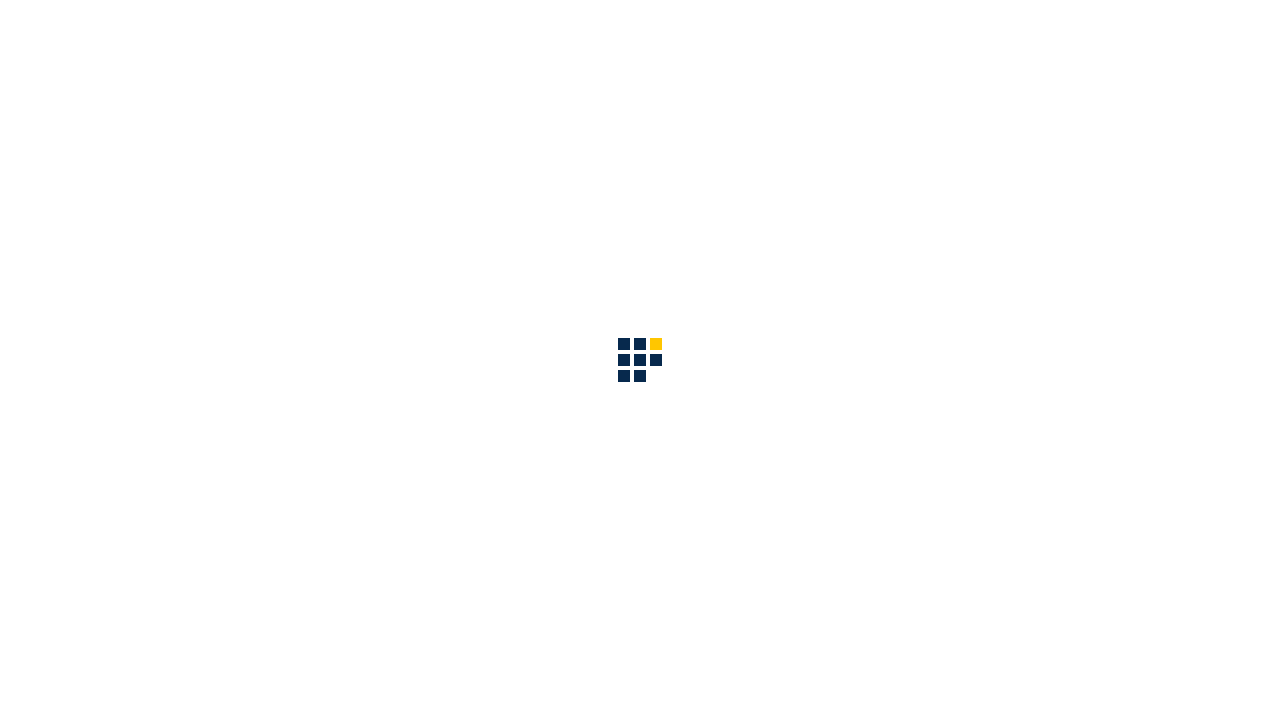

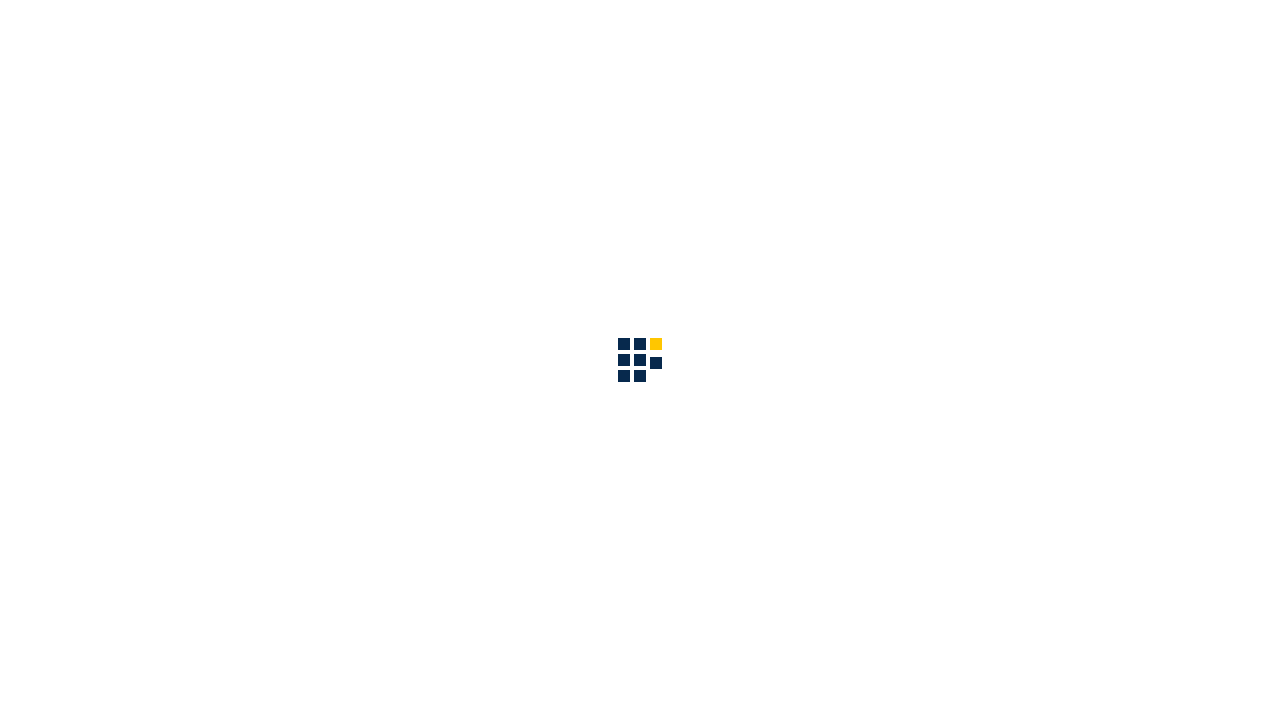